Tests A/B test opt-out by adding an opt-out cookie on the main page before navigating to the A/B test page, then verifying the opt-out state

Starting URL: http://the-internet.herokuapp.com

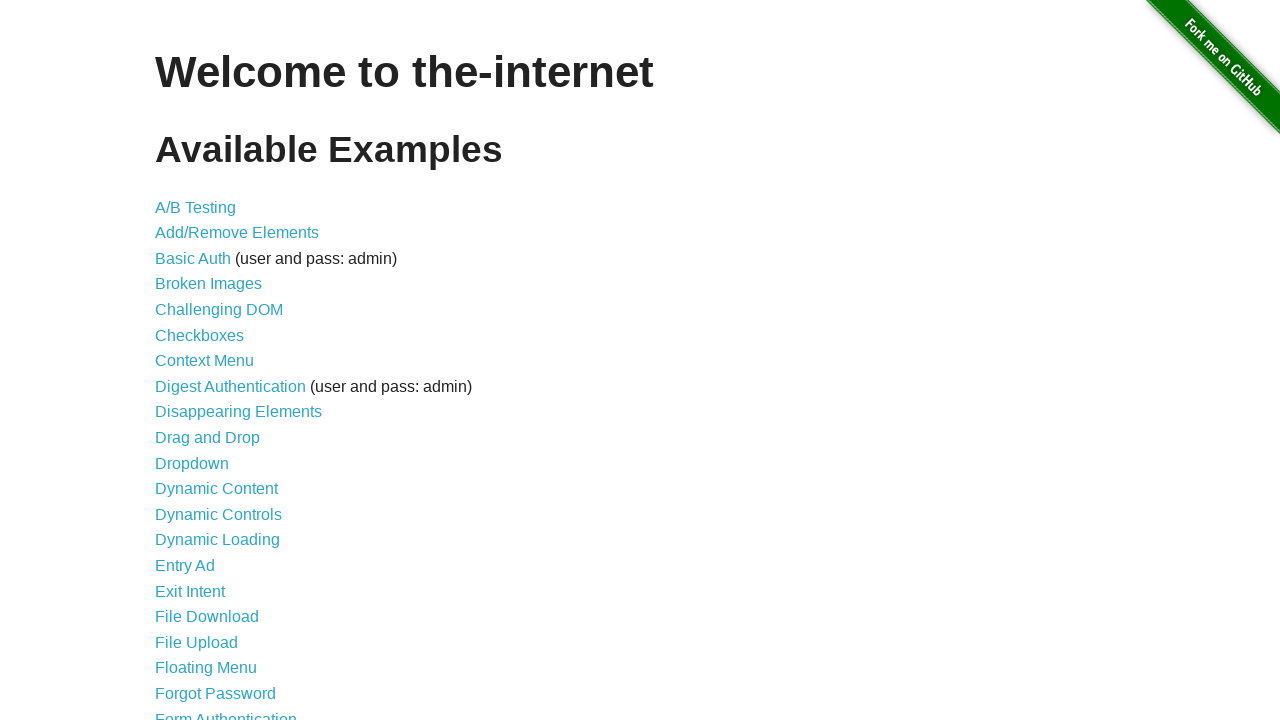

Added optimizelyOptOut cookie to opt out of A/B test
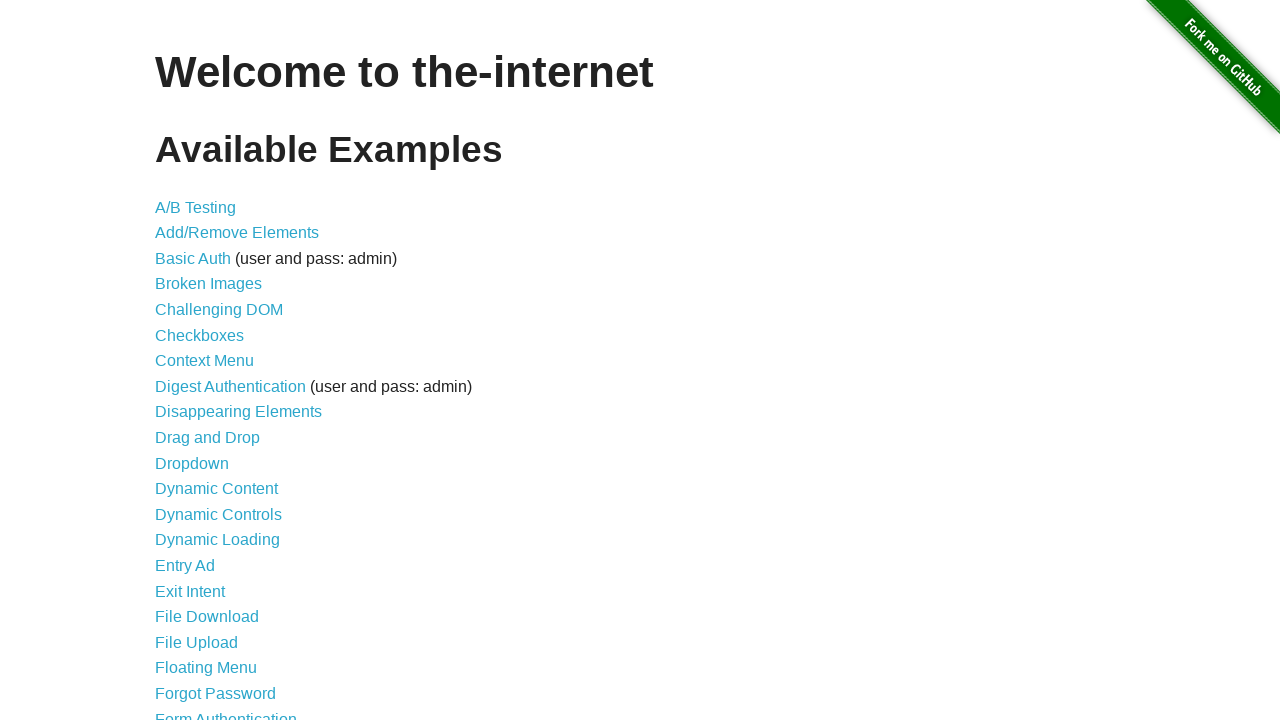

Navigated to A/B test page at http://the-internet.herokuapp.com/abtest
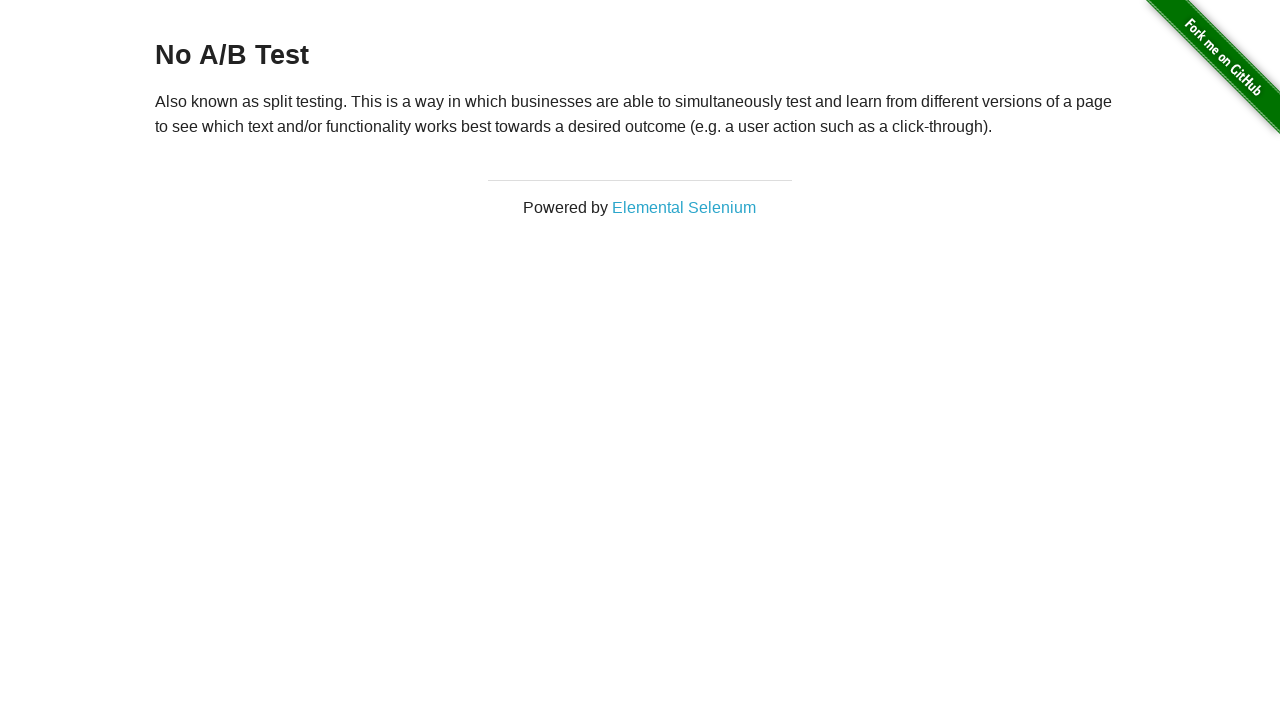

A/B test page heading loaded and is visible
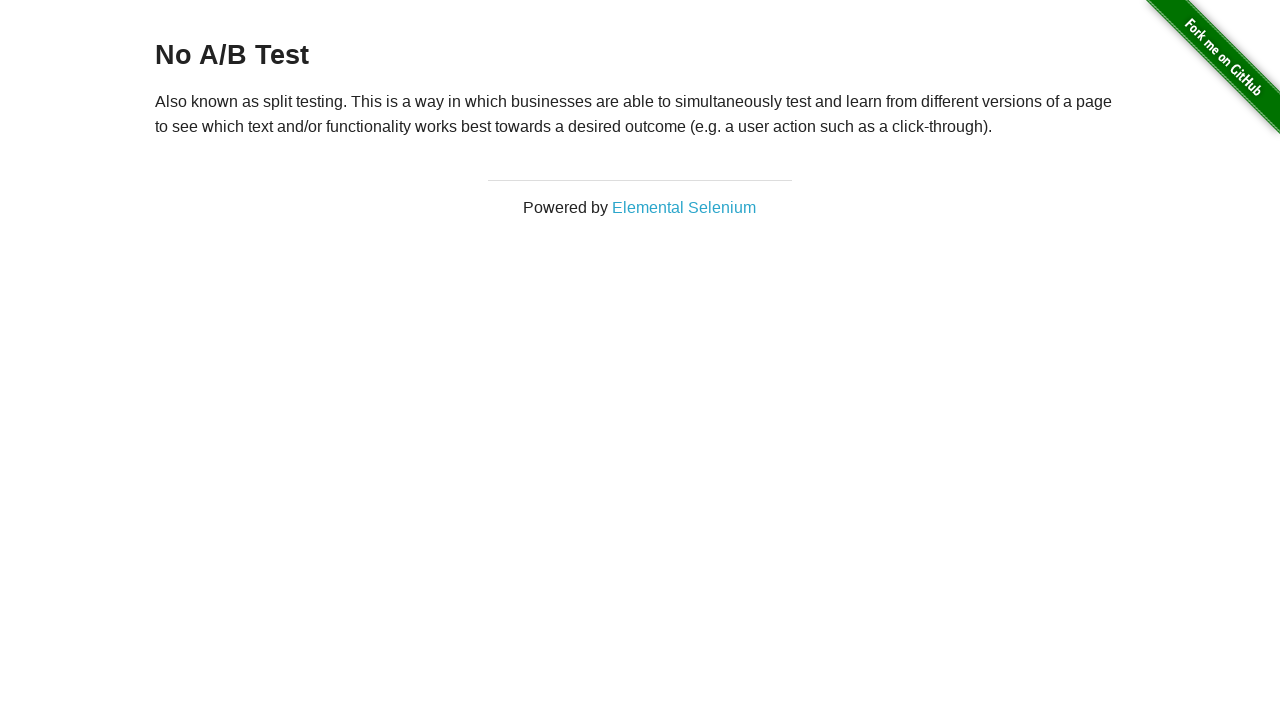

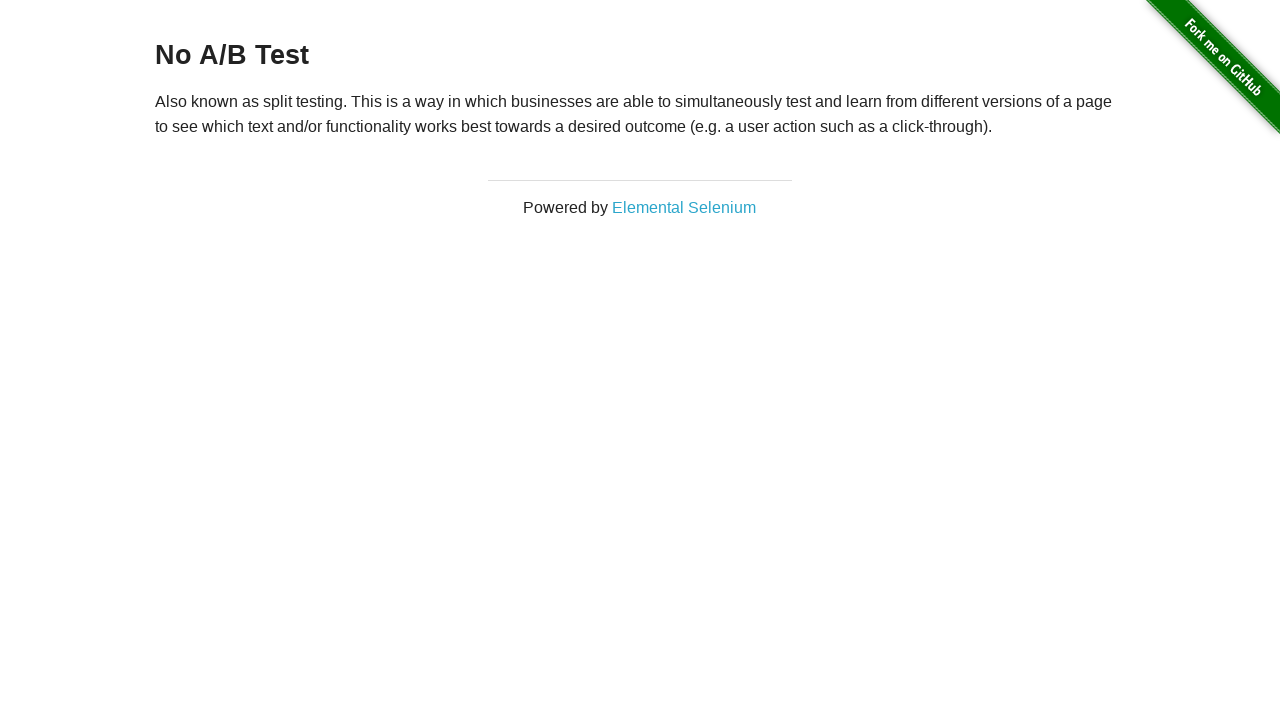